Tests that after successful registration, clicking the Back button returns to the login page with login form elements visible.

Starting URL: https://anatoly-karpovich.github.io/demo-login-form/

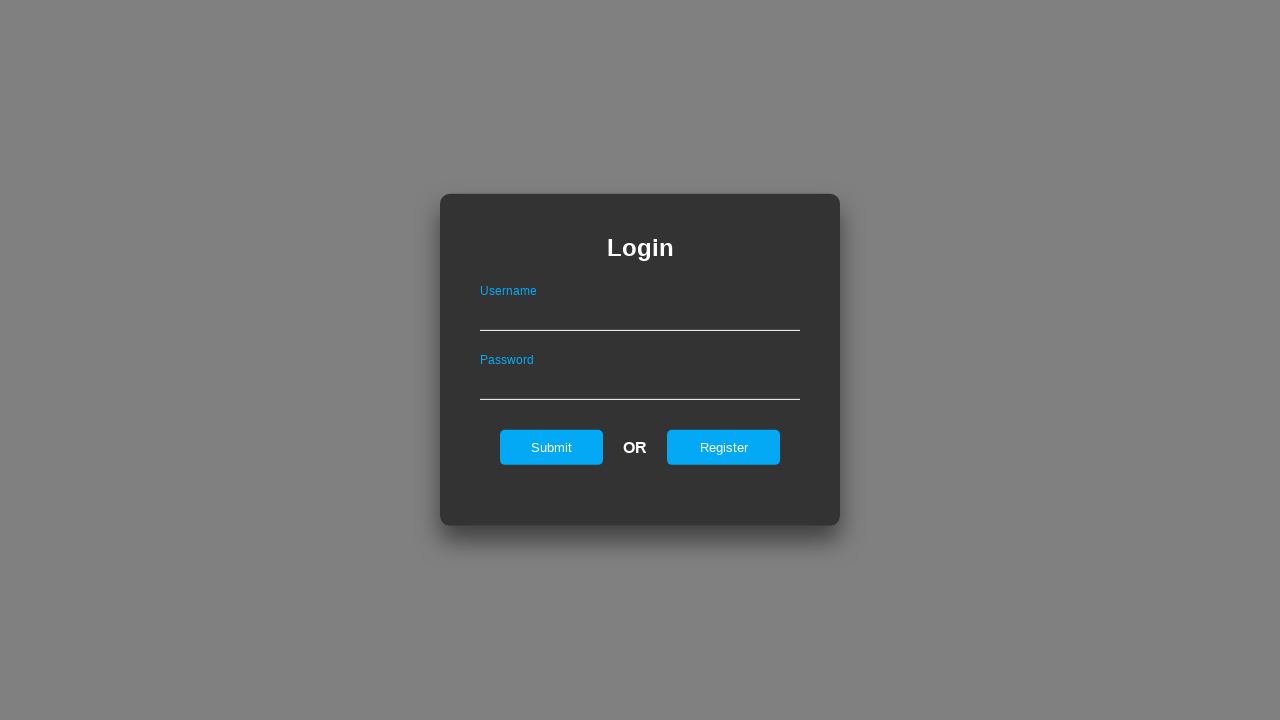

Clicked register button to navigate to registration form at (724, 447) on #registerOnLogin
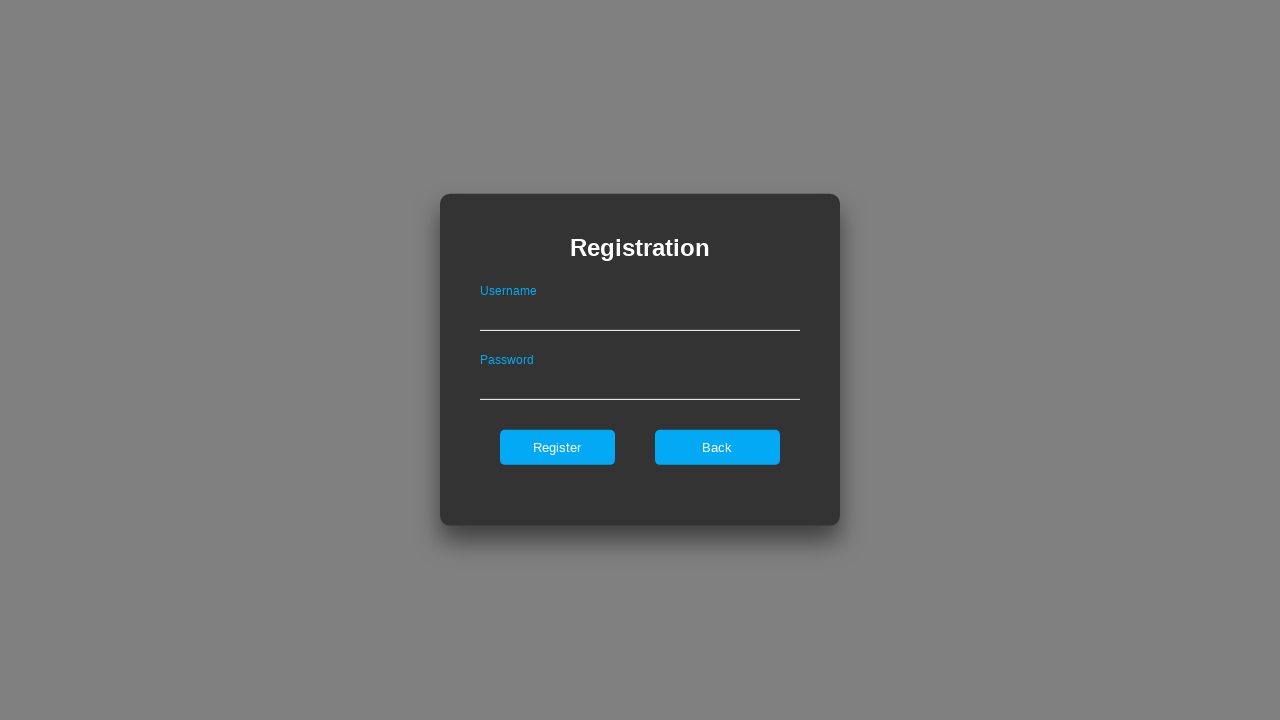

Filled username field with 'backTestUser' on #userNameOnRegister
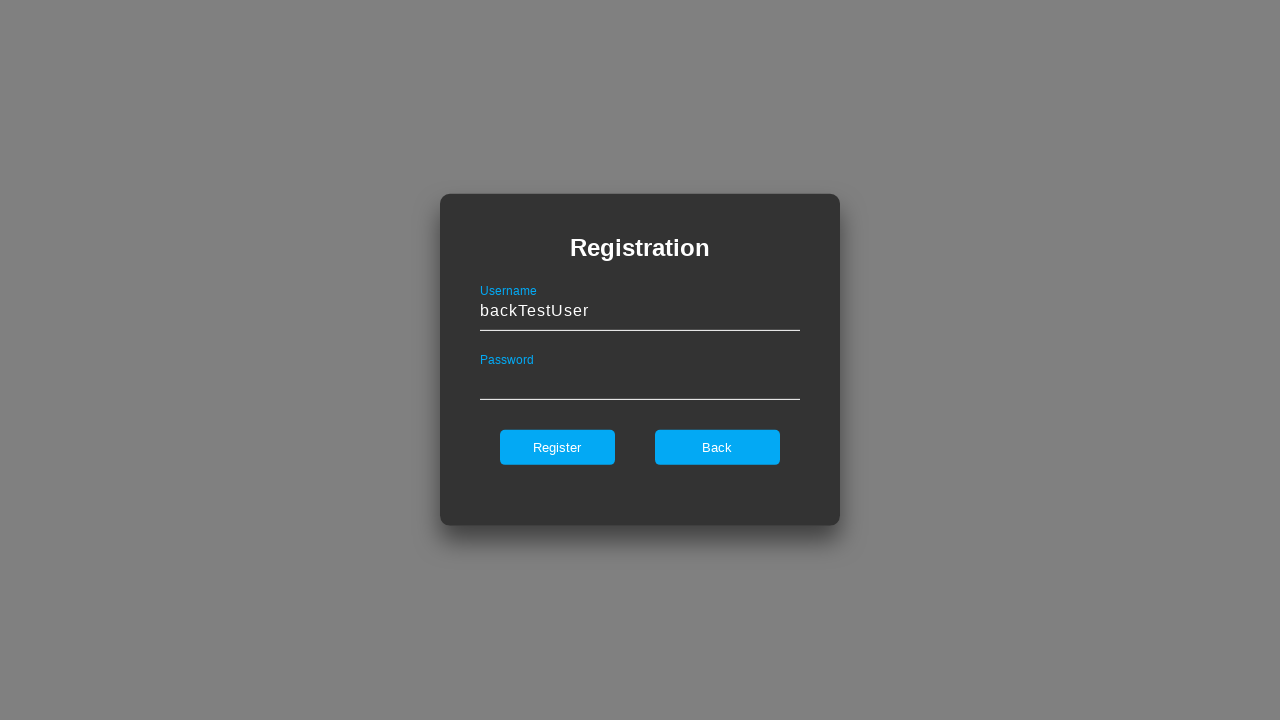

Filled password field with 'TestPass456' on #passwordOnRegister
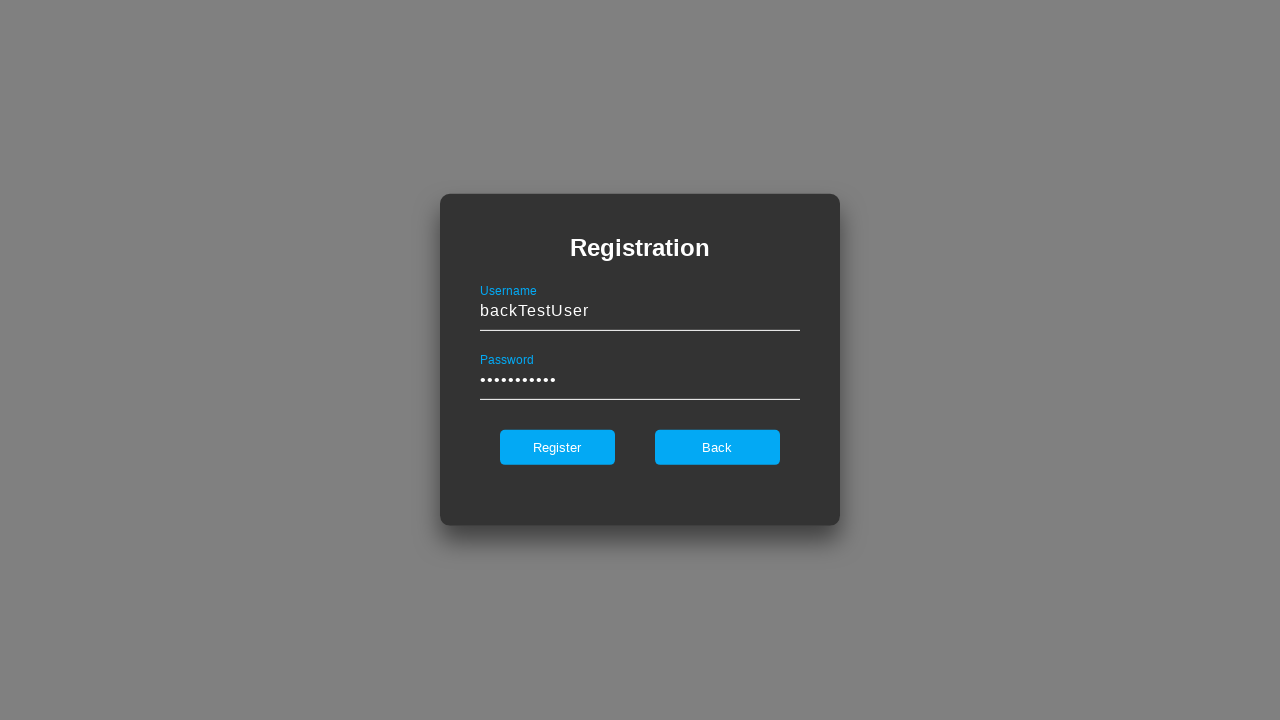

Clicked register button to submit registration at (557, 447) on #register
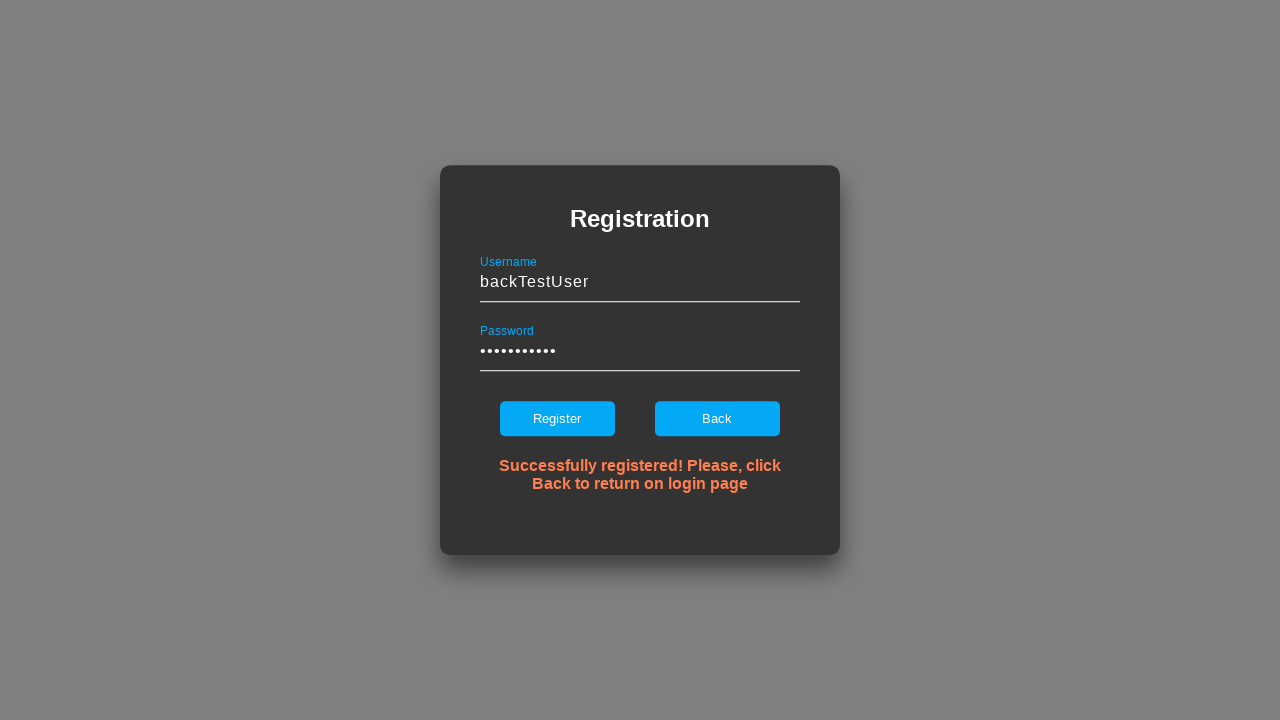

Back button became visible
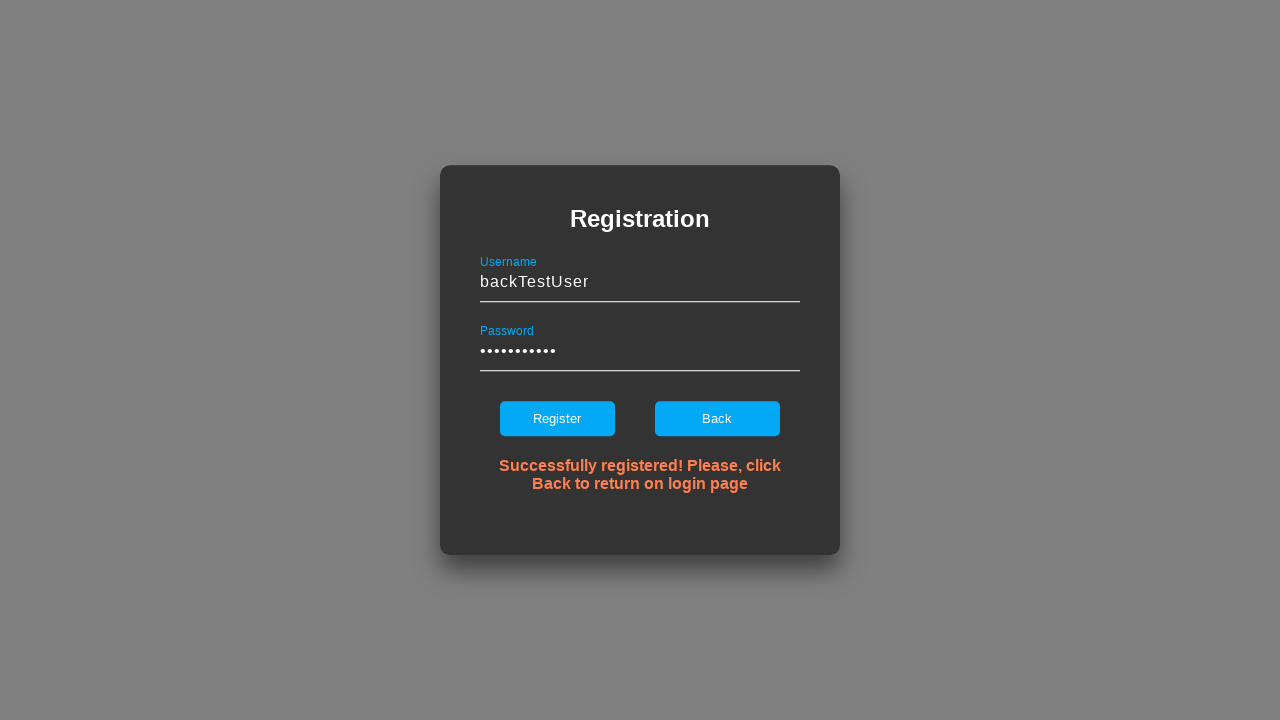

Clicked back button to return to login page at (717, 419) on #backOnRegister
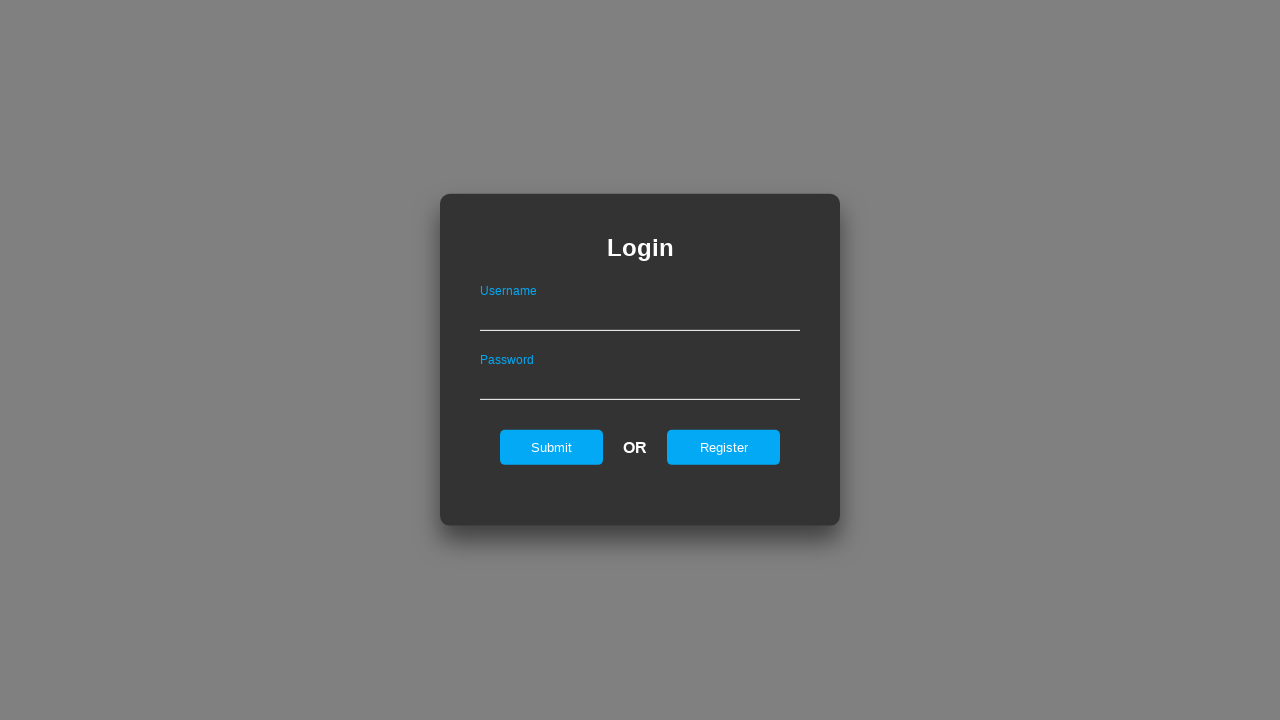

Username field is visible on login page
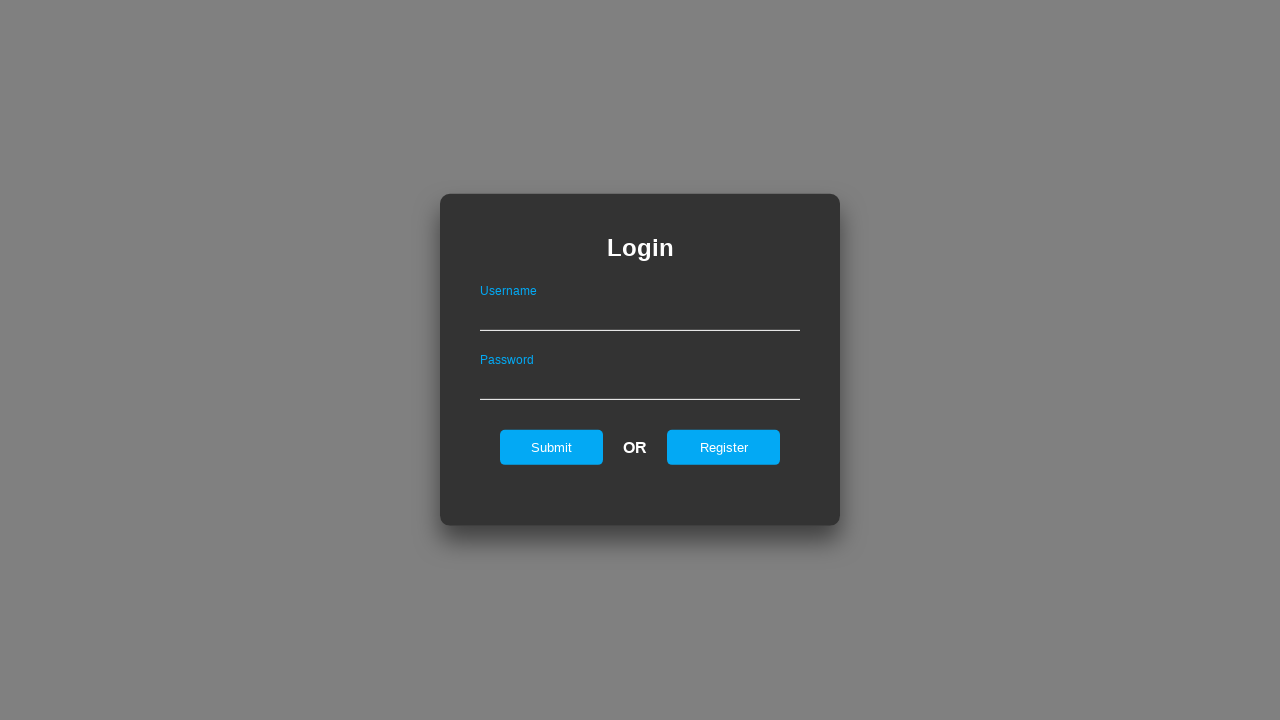

Password field is visible on login page
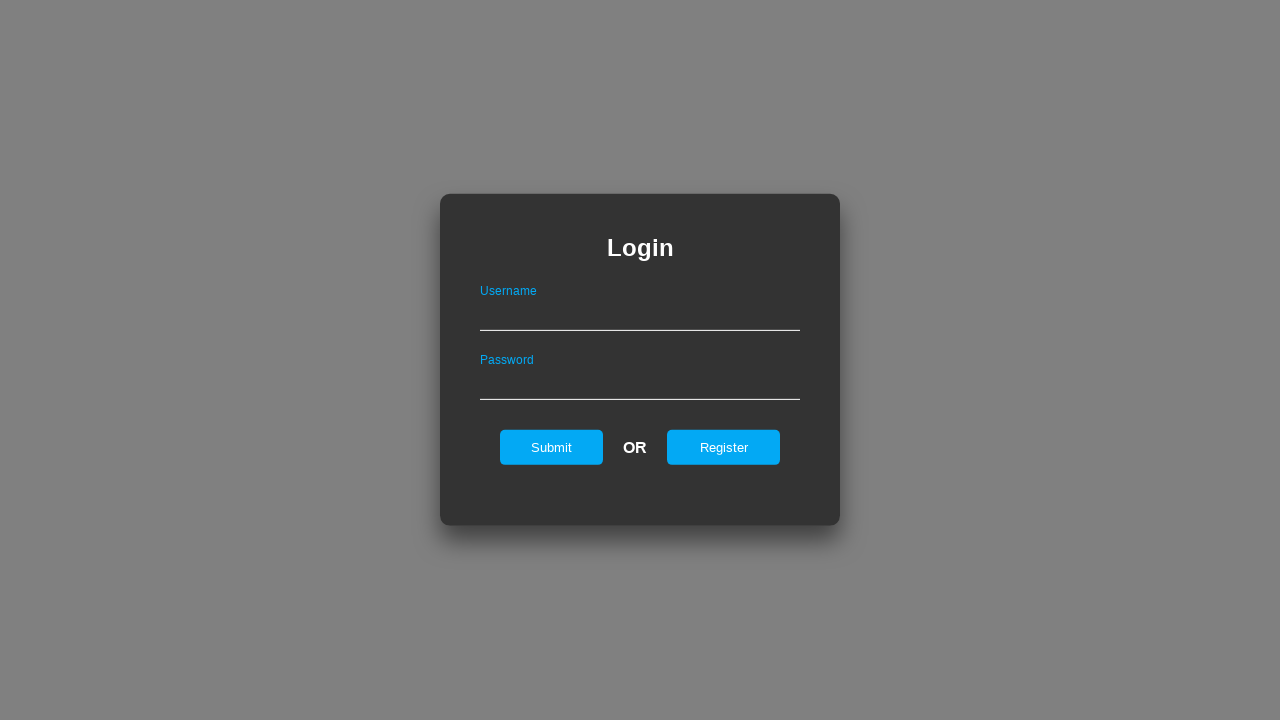

Submit button is visible on login page
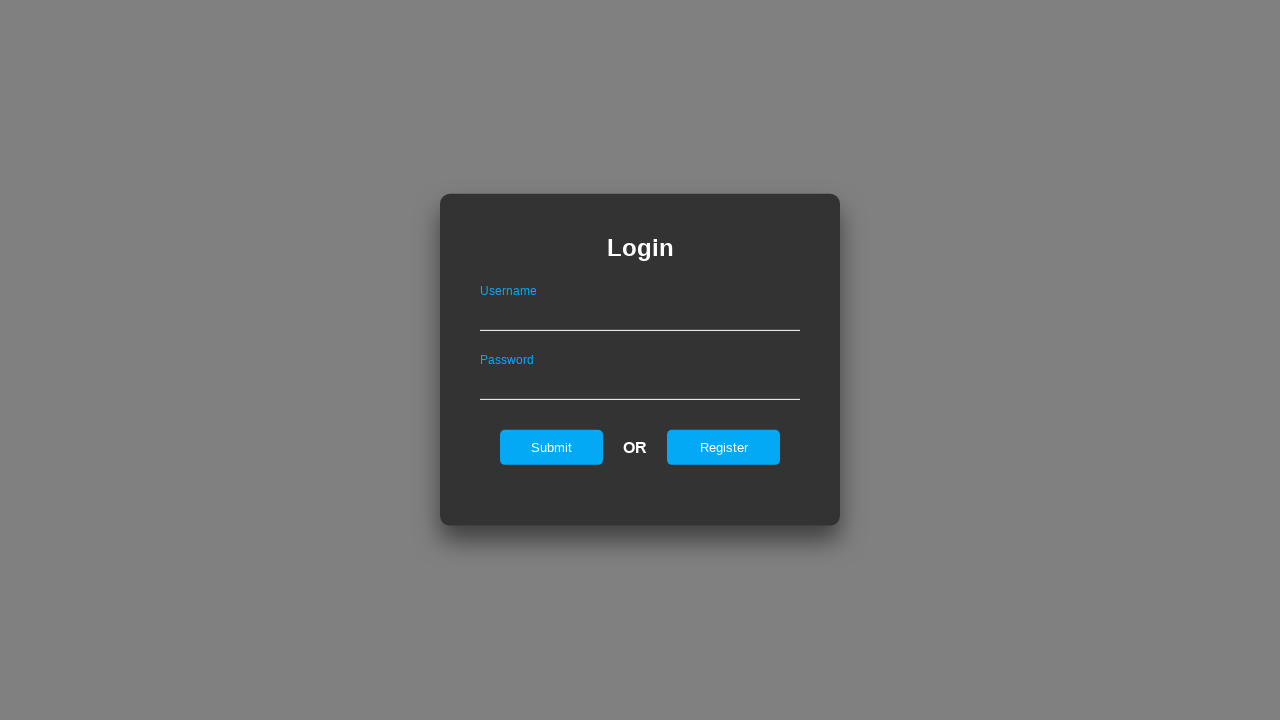

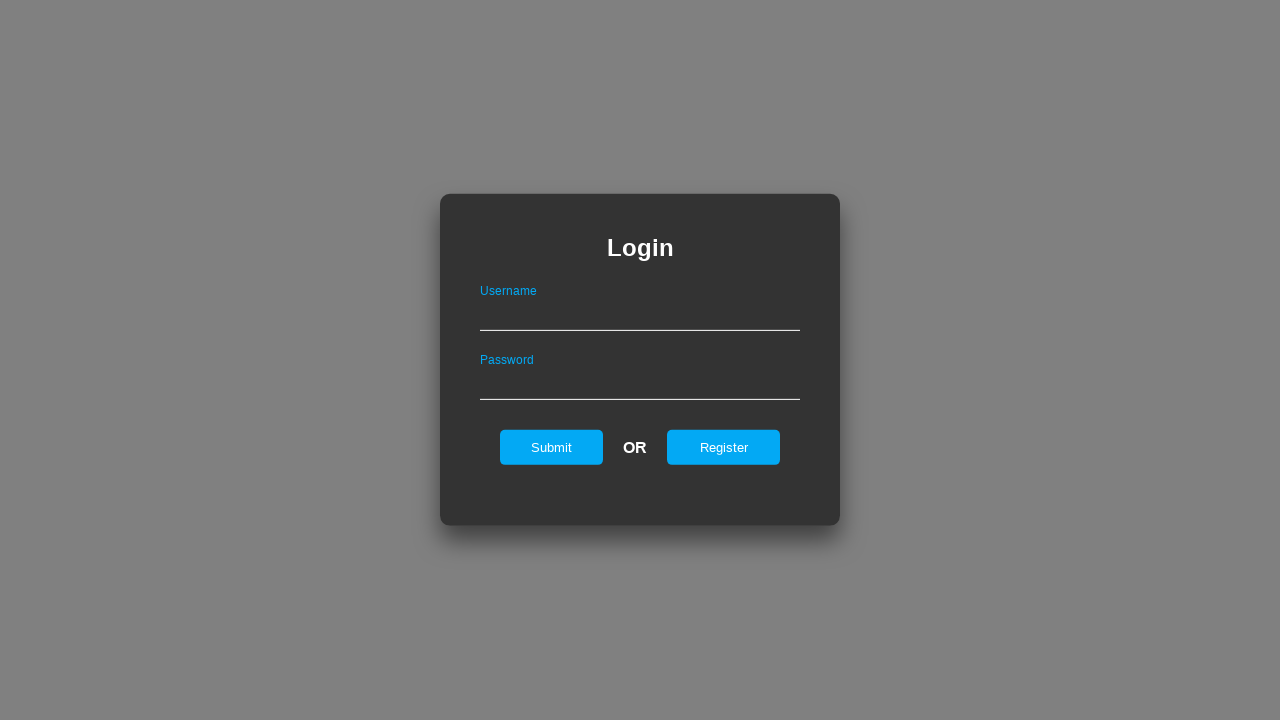